Tests AJAX request handling by clicking a button and waiting for data to load

Starting URL: http://uitestingplayground.com/ajax

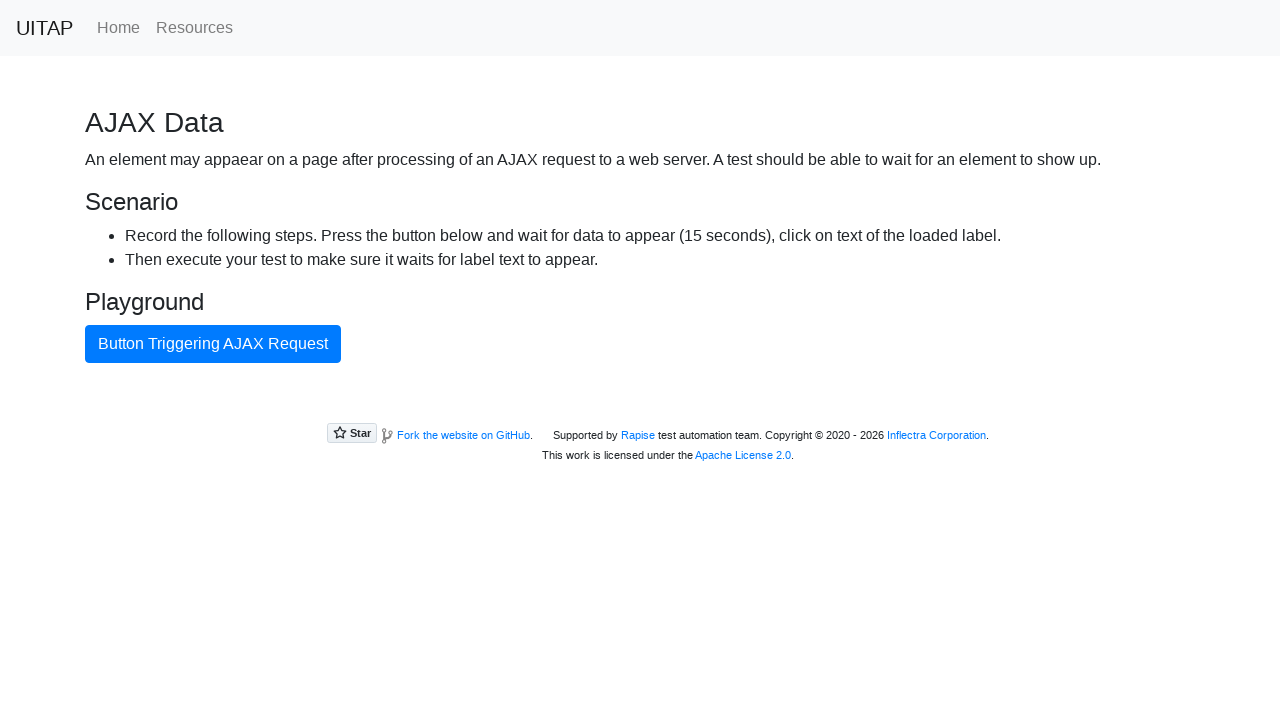

Clicked AJAX button to trigger request at (213, 344) on xpath=//*[@id='ajaxButton']
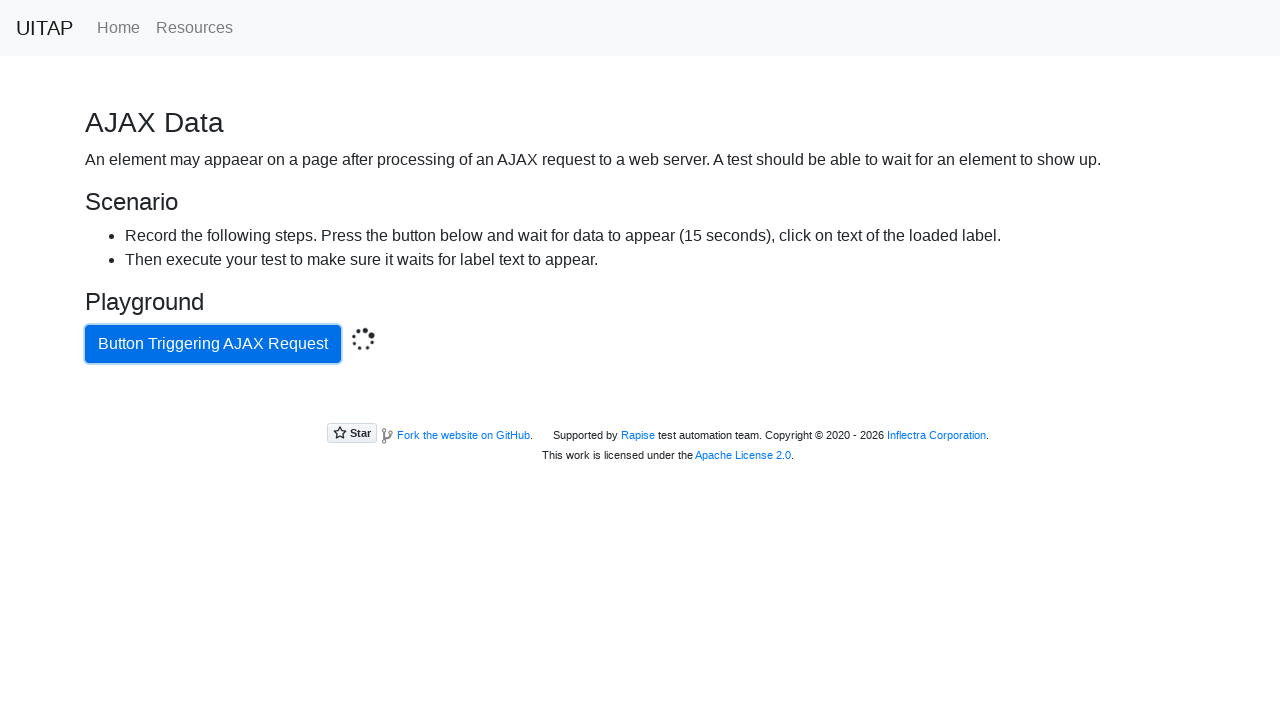

AJAX data loaded successfully - success element appeared
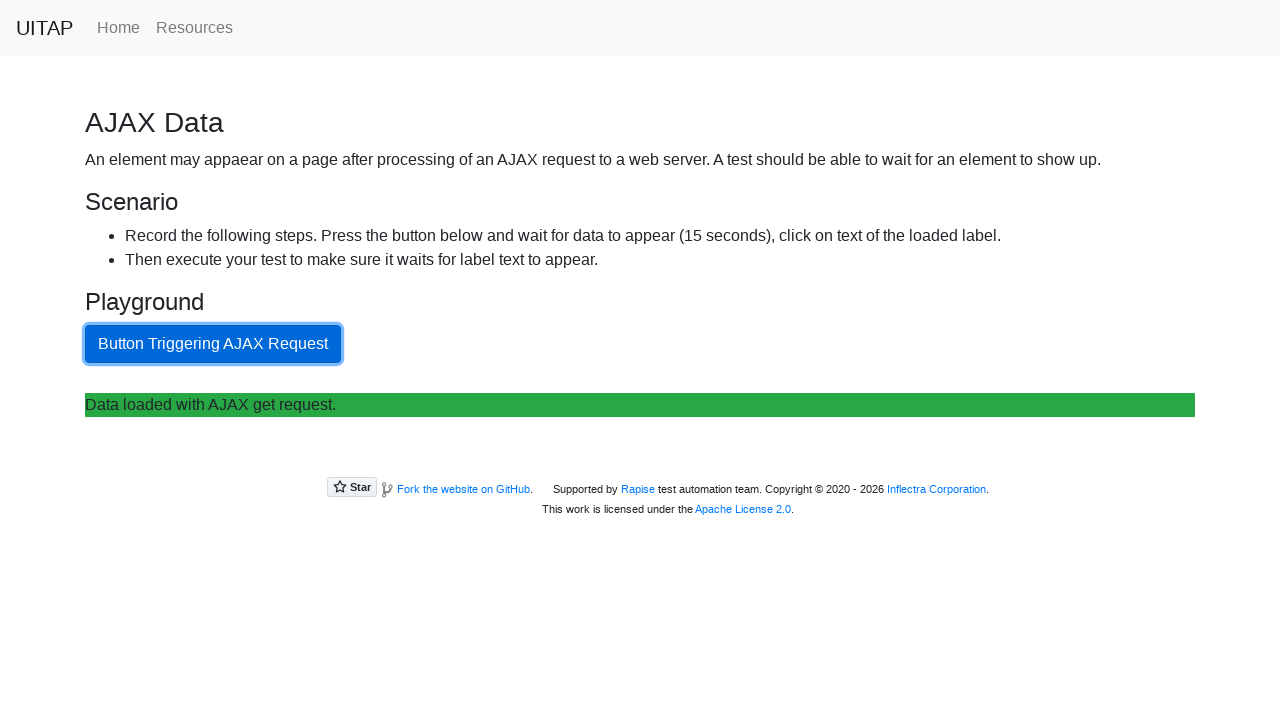

Clicked success element (first click) at (640, 405) on xpath=//*[@class='bg-success']
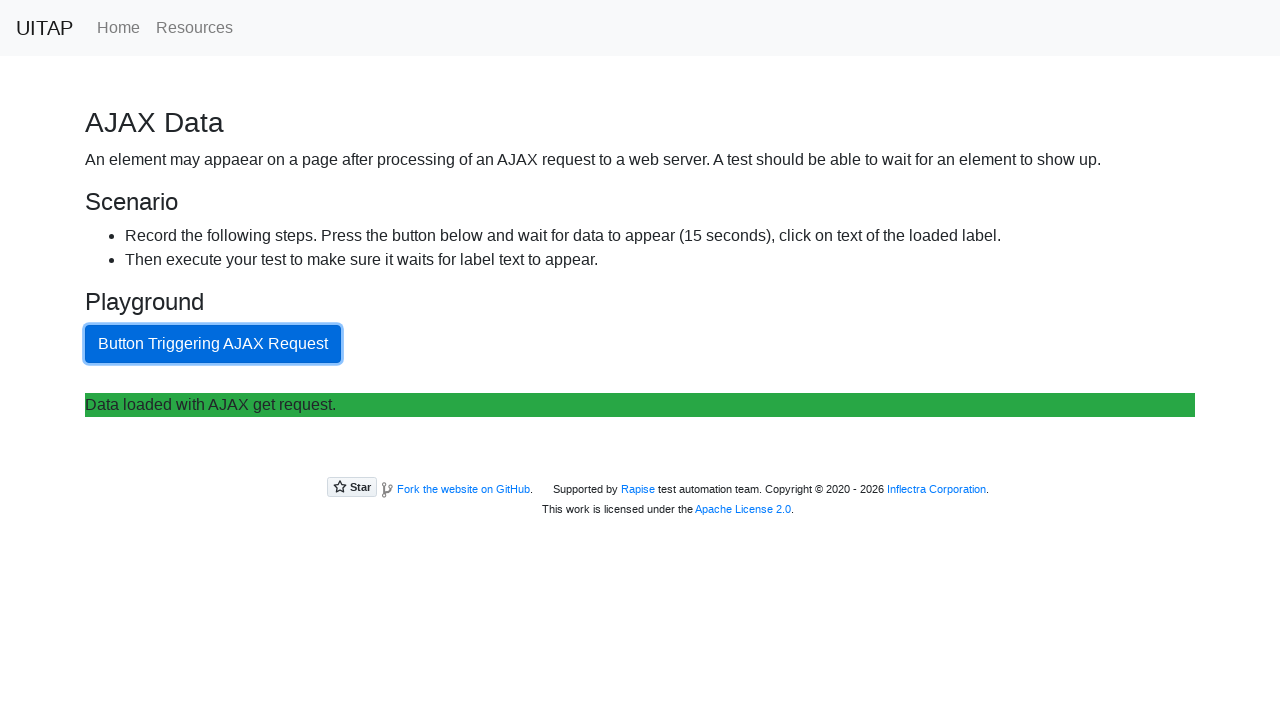

Clicked success element (second click) at (640, 405) on xpath=//*[@class='bg-success']
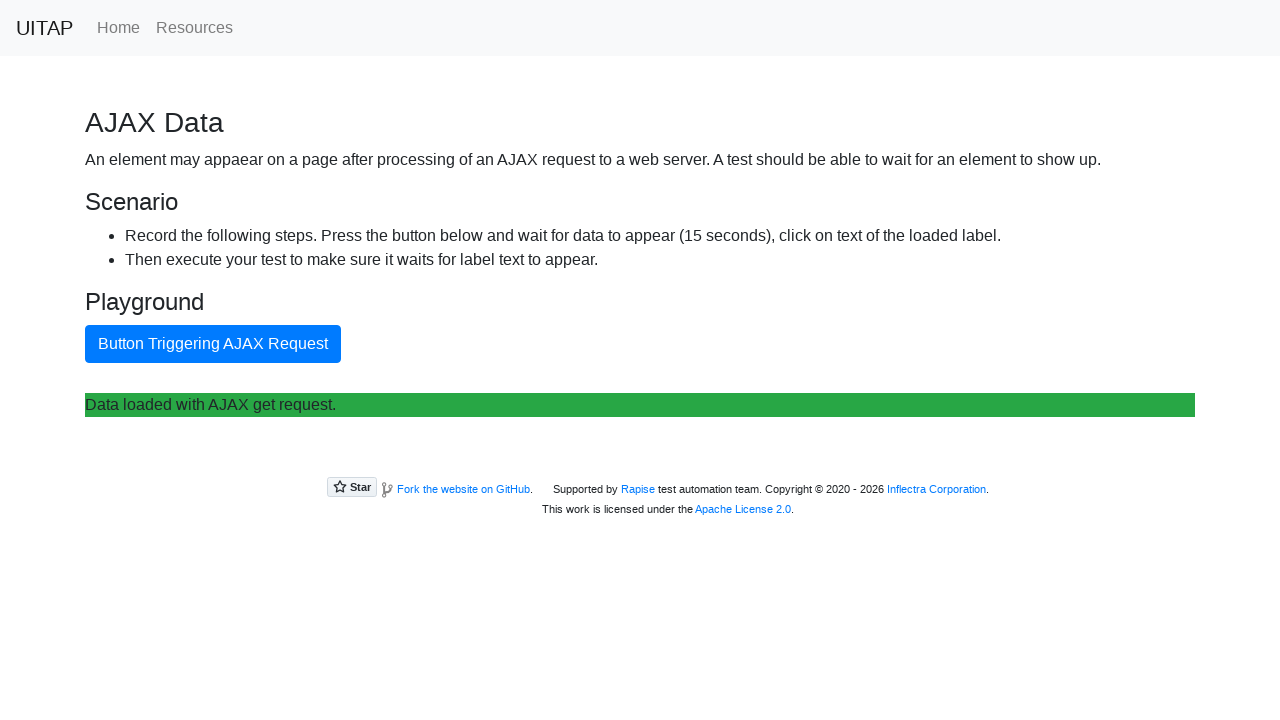

Verified AJAX response text matches expected message
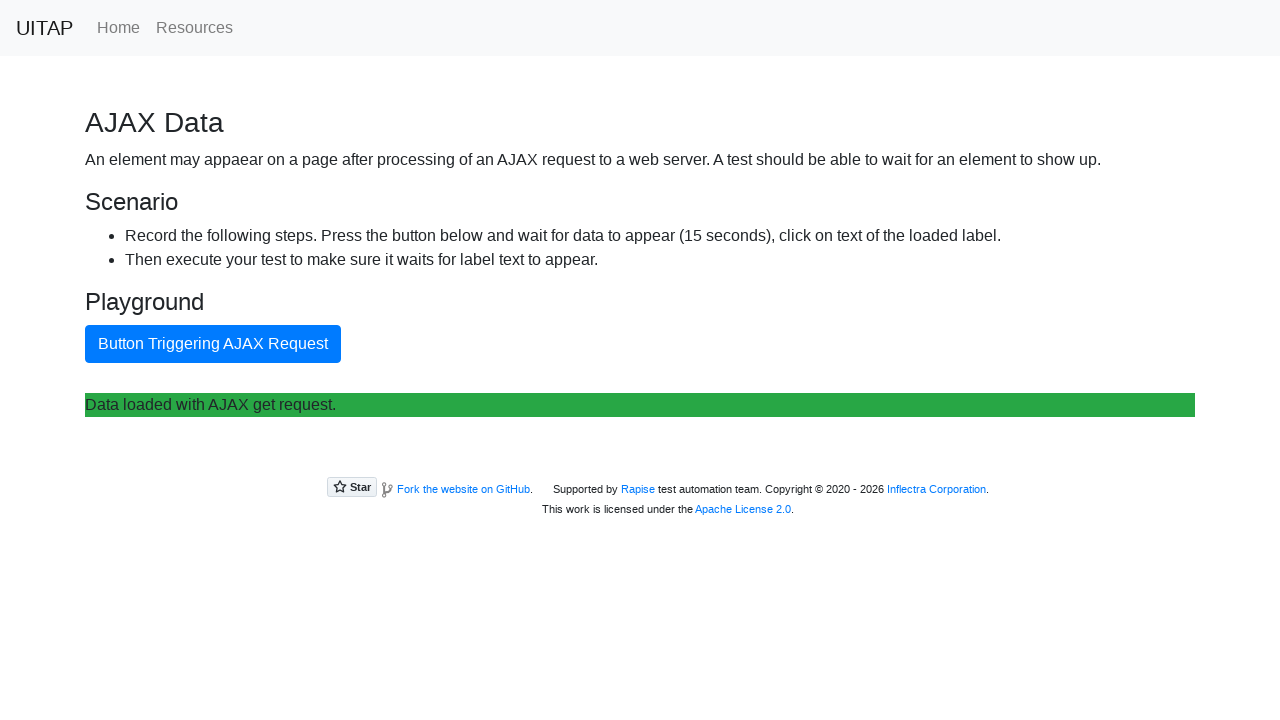

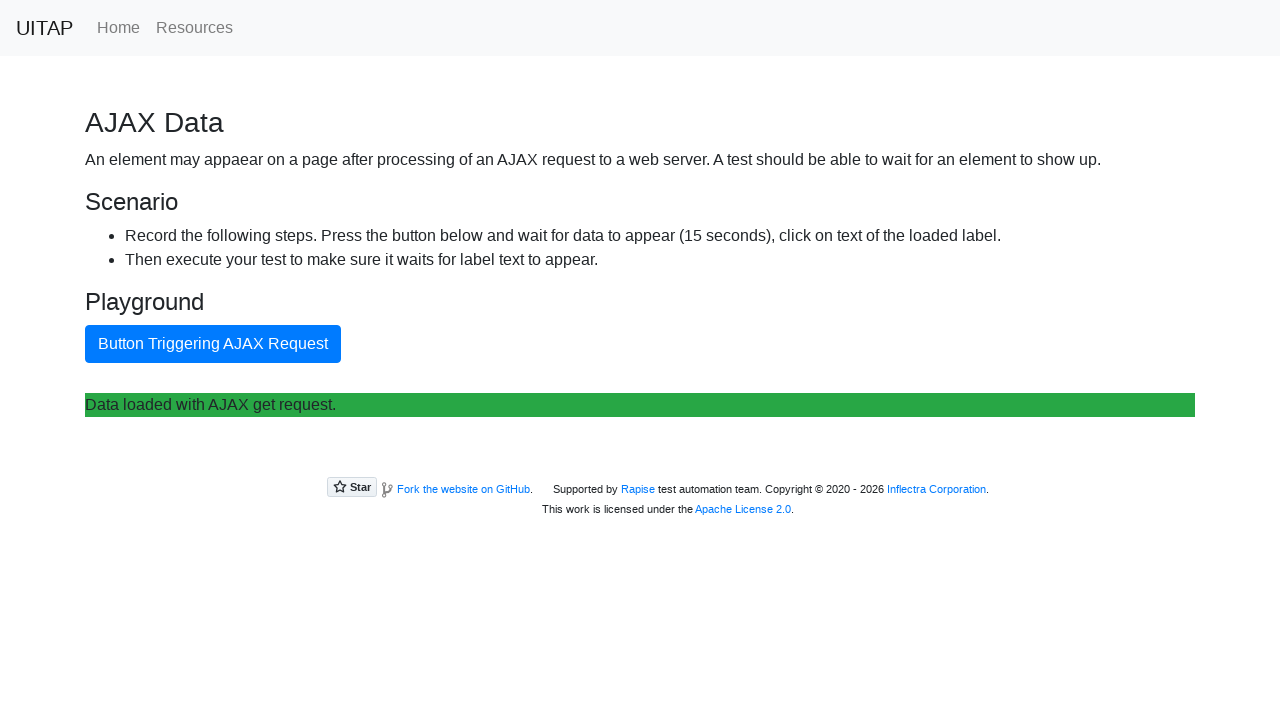